Tests that clicking "Clear completed" removes completed items from the list.

Starting URL: https://demo.playwright.dev/todomvc

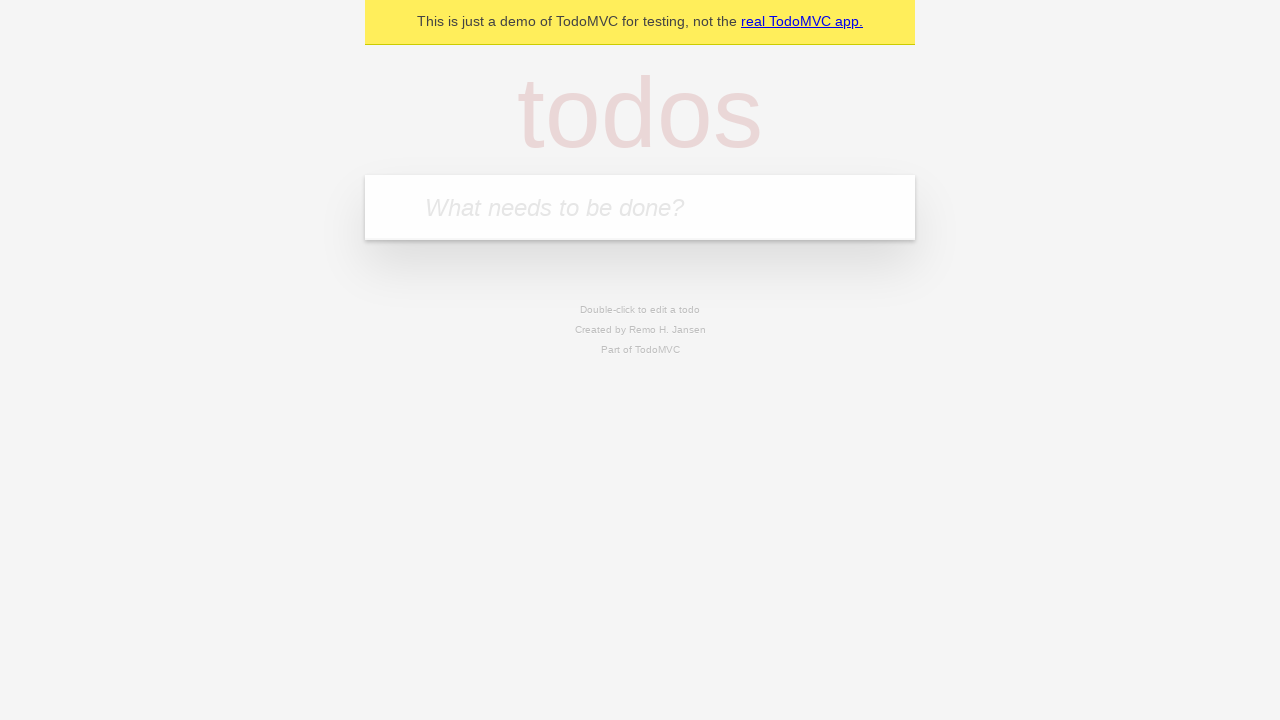

Filled todo input with 'buy some cheese' on internal:attr=[placeholder="What needs to be done?"i]
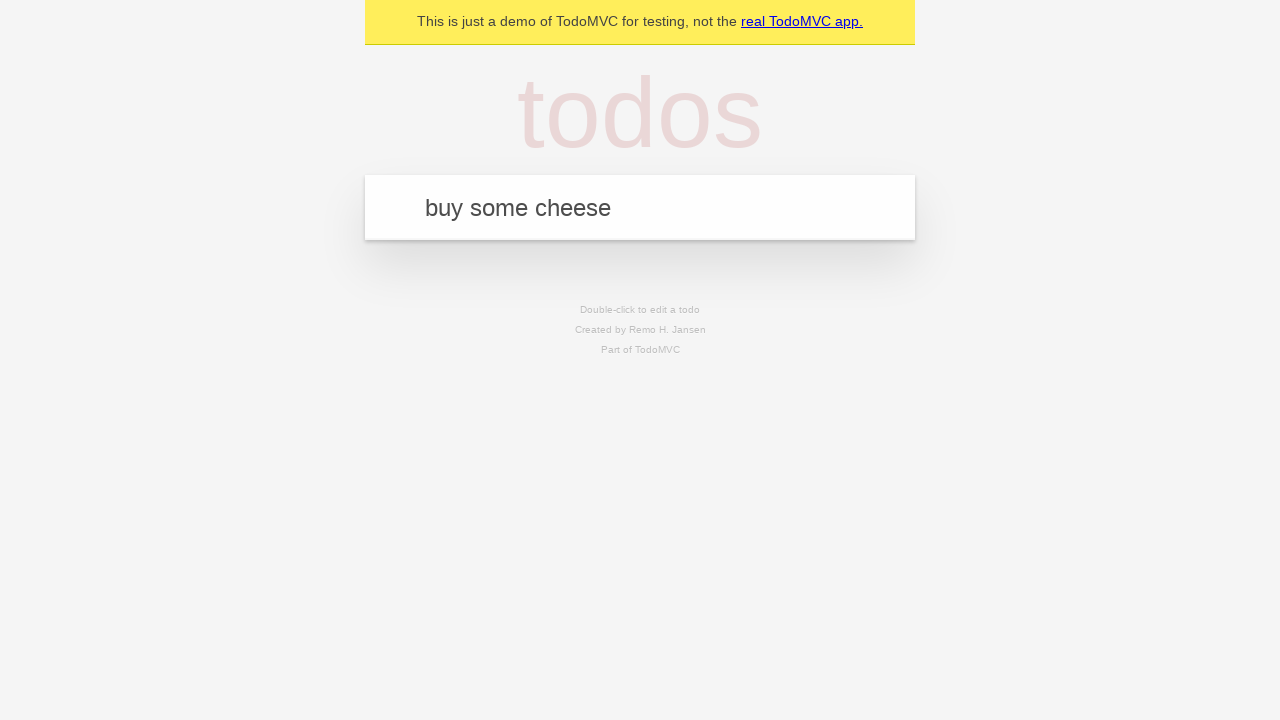

Pressed Enter to create todo 'buy some cheese' on internal:attr=[placeholder="What needs to be done?"i]
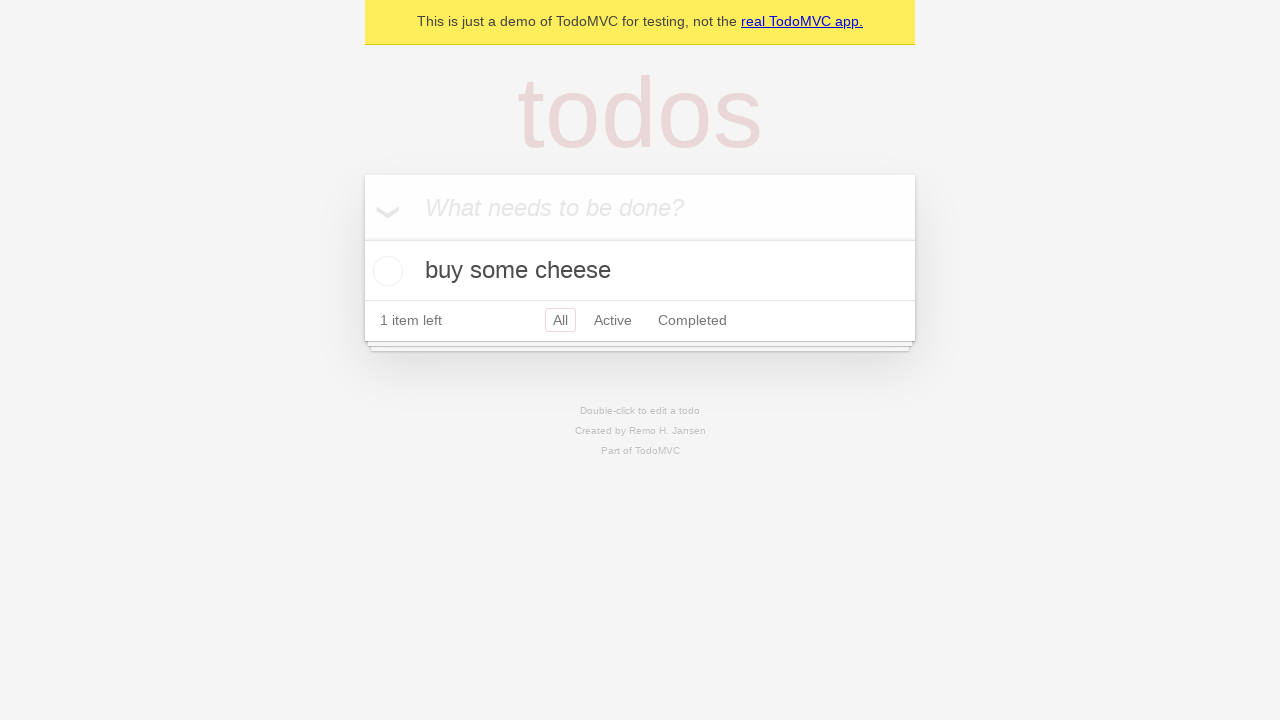

Filled todo input with 'feed the cat' on internal:attr=[placeholder="What needs to be done?"i]
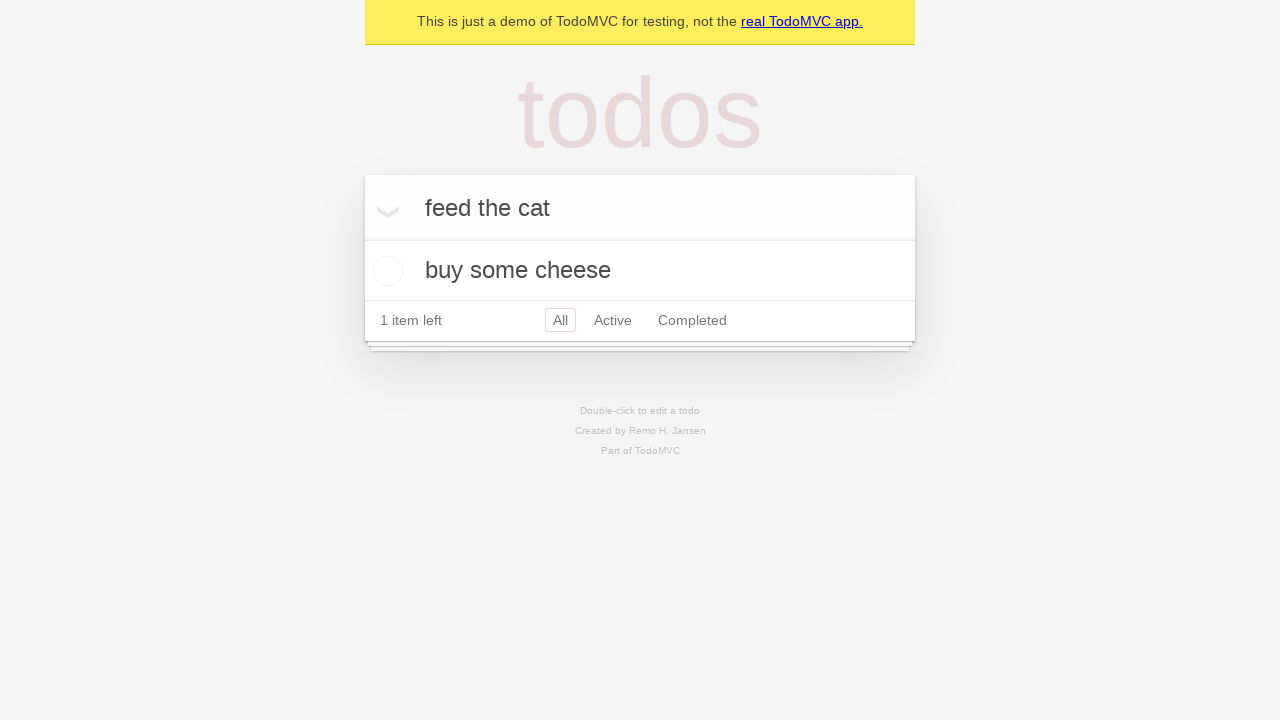

Pressed Enter to create todo 'feed the cat' on internal:attr=[placeholder="What needs to be done?"i]
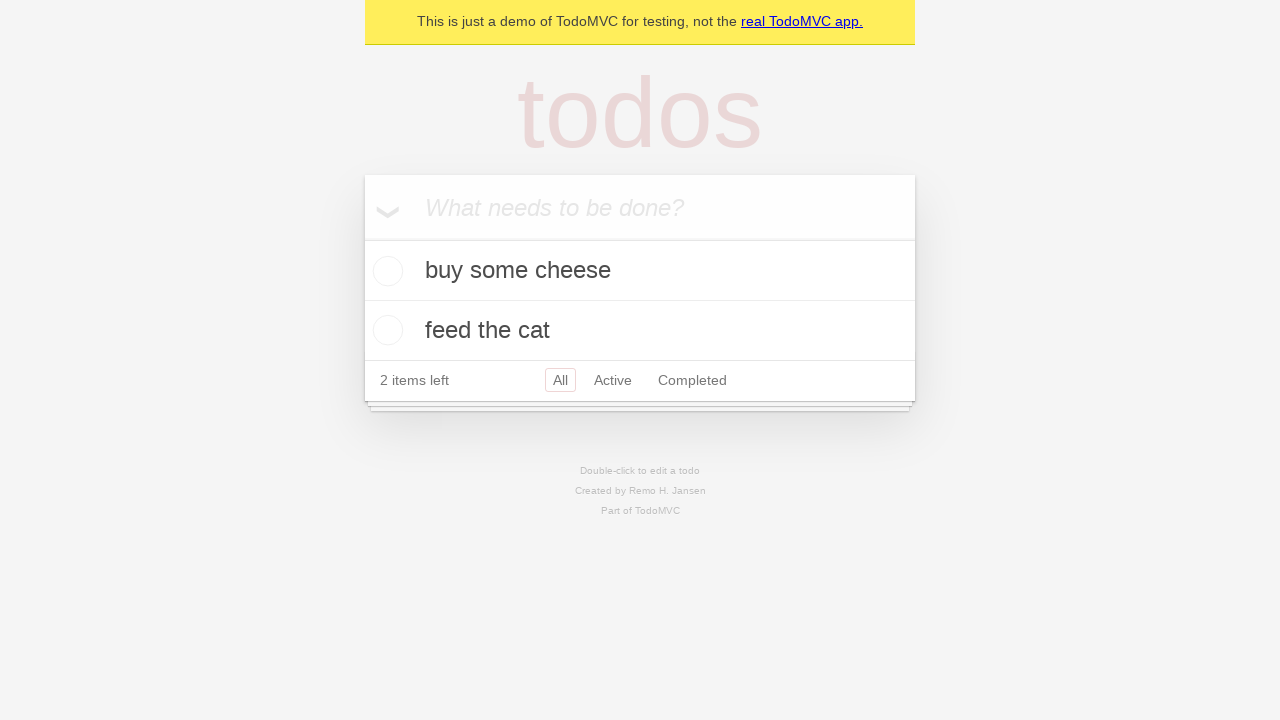

Filled todo input with 'book a doctors appointment' on internal:attr=[placeholder="What needs to be done?"i]
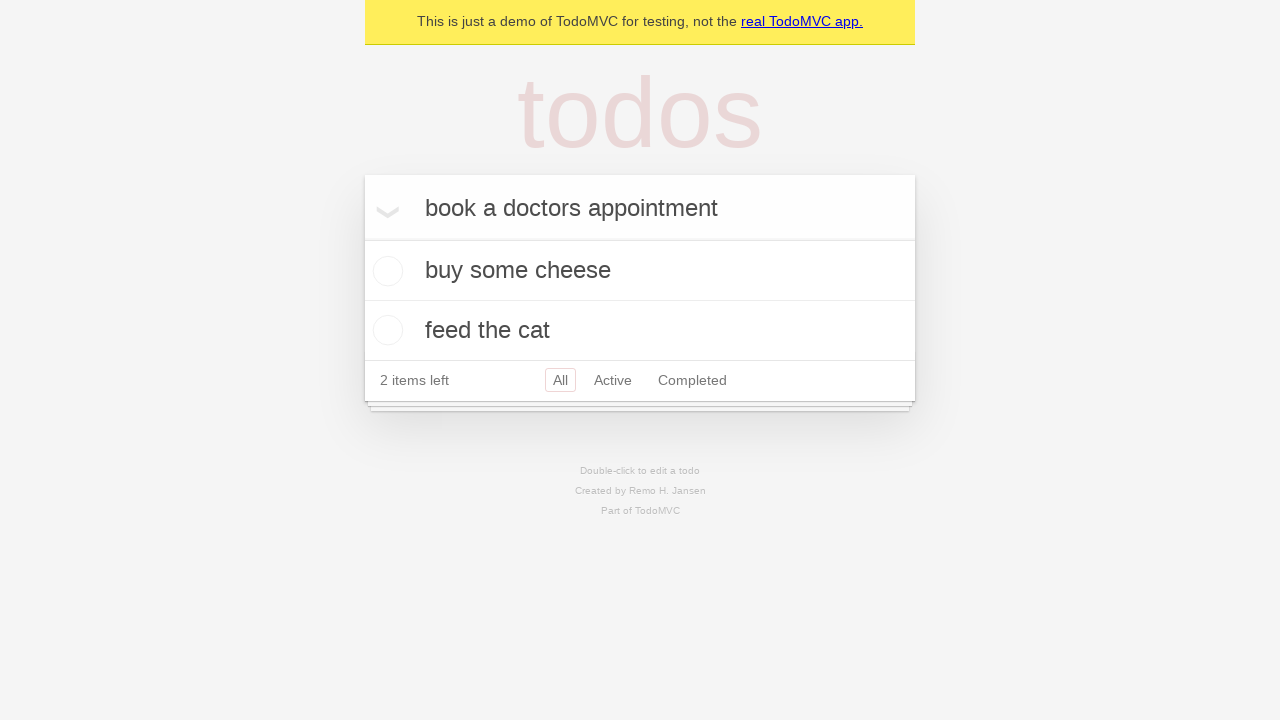

Pressed Enter to create todo 'book a doctors appointment' on internal:attr=[placeholder="What needs to be done?"i]
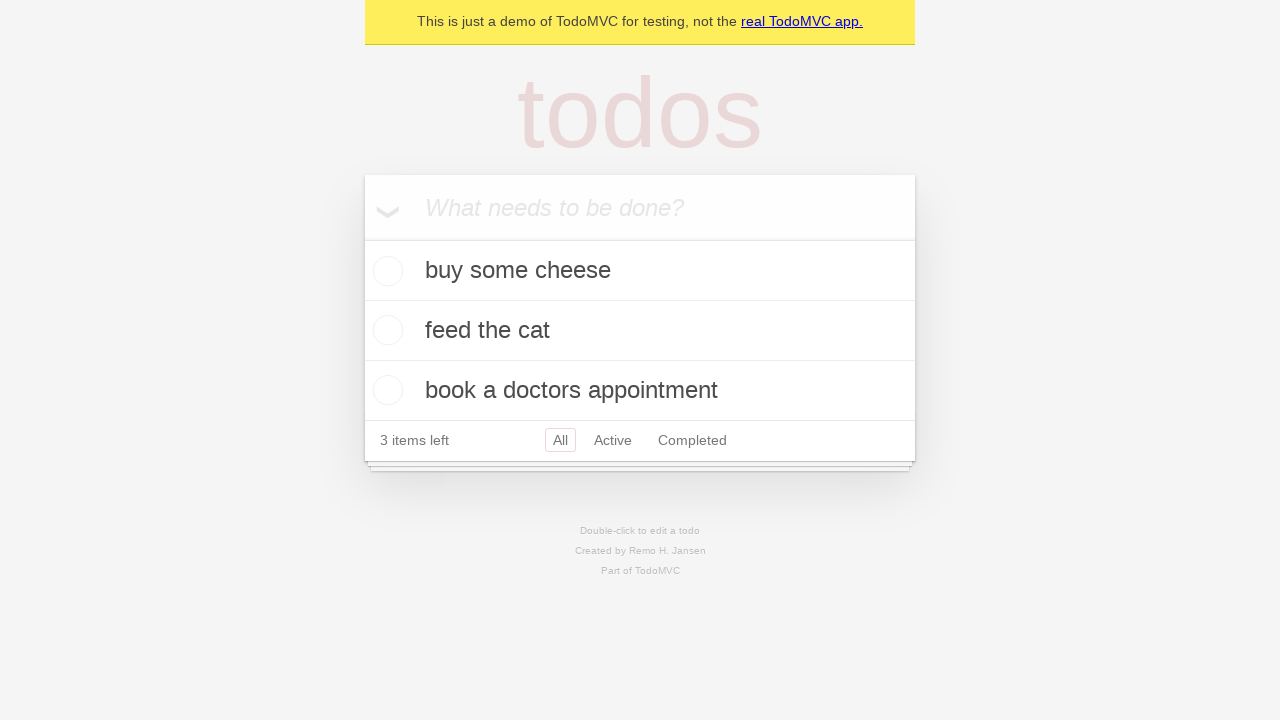

Waited for all 3 todos to be created
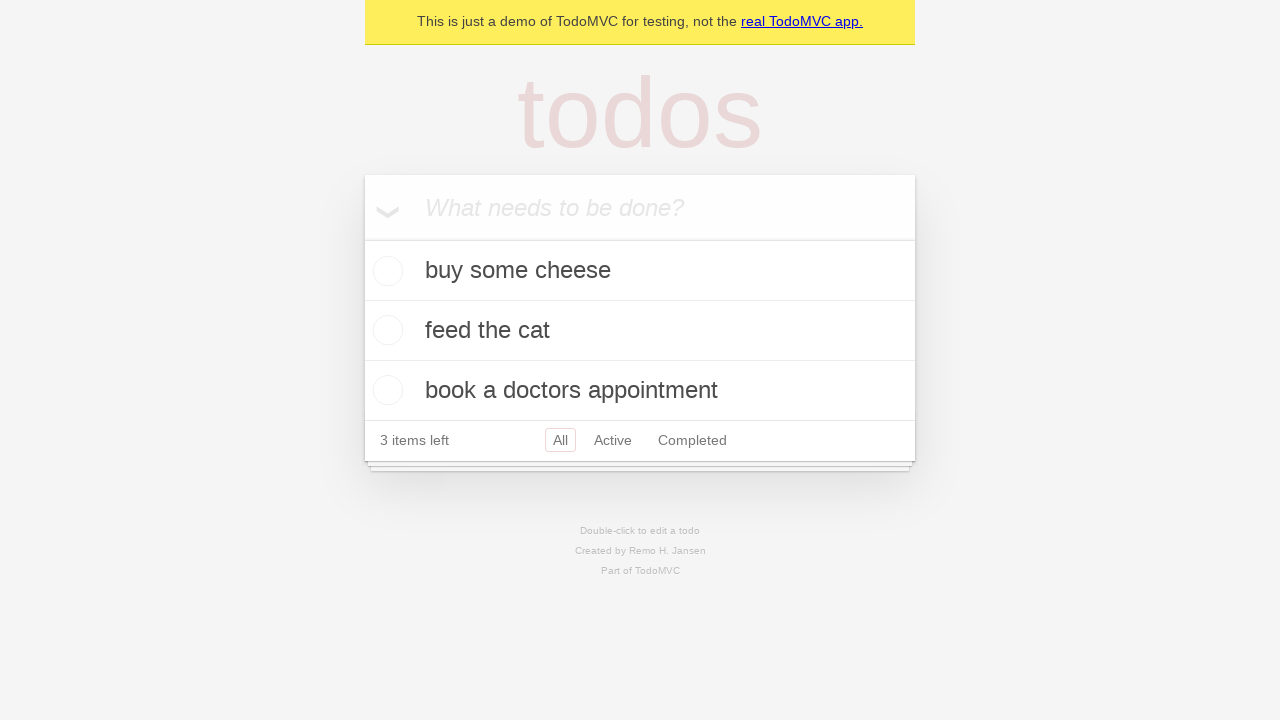

Checked the second todo item as complete at (385, 330) on internal:testid=[data-testid="todo-item"s] >> nth=1 >> internal:role=checkbox
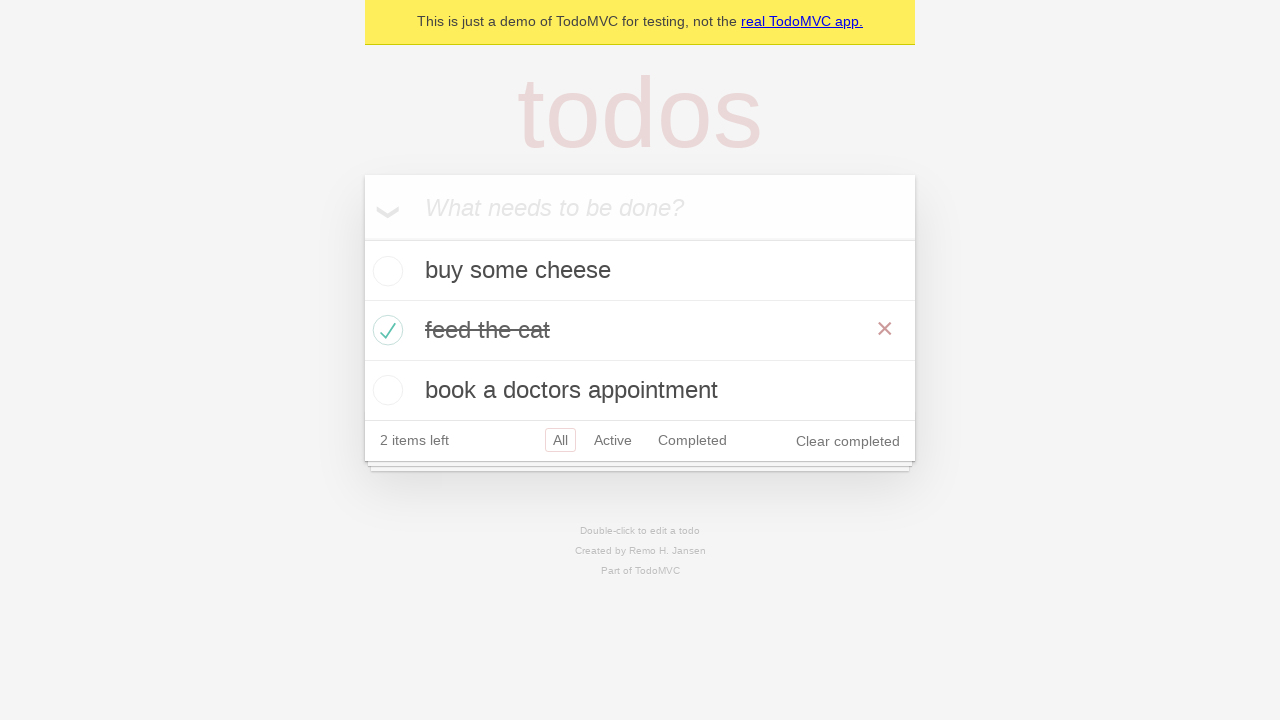

Clicked 'Clear completed' button at (848, 441) on internal:role=button[name="Clear completed"i]
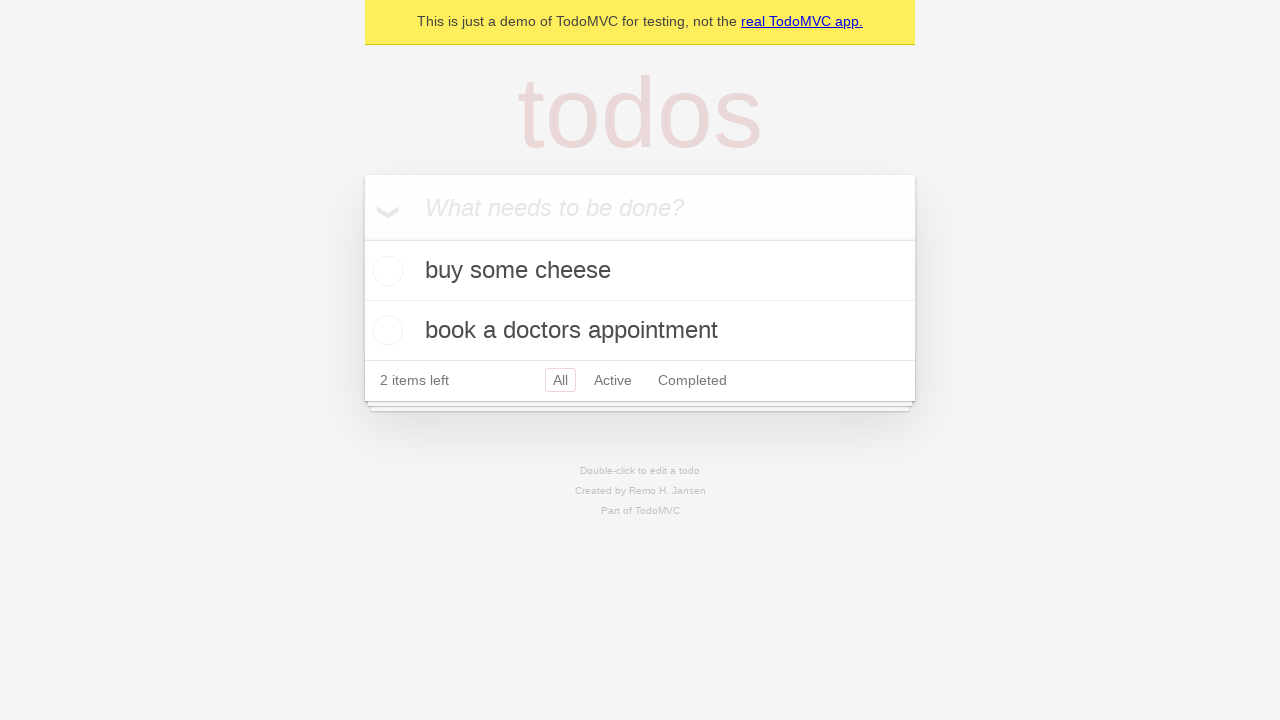

Waited for completed item to be removed, 2 items remaining
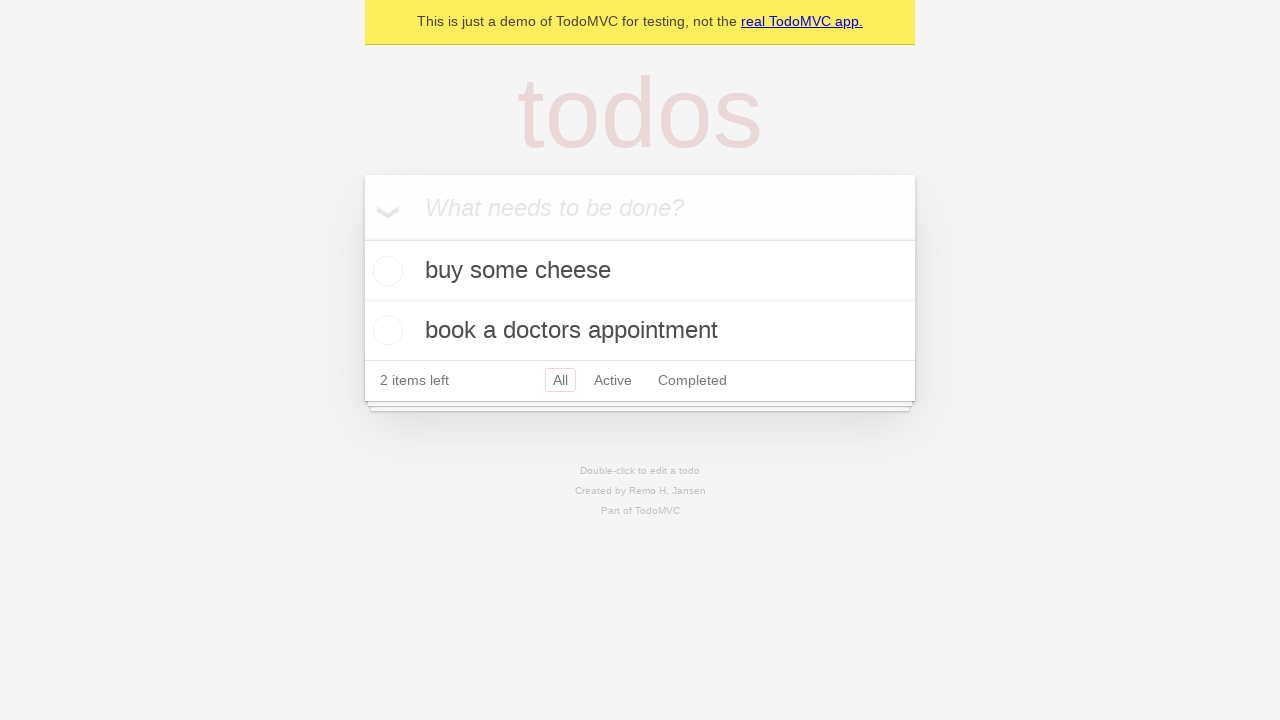

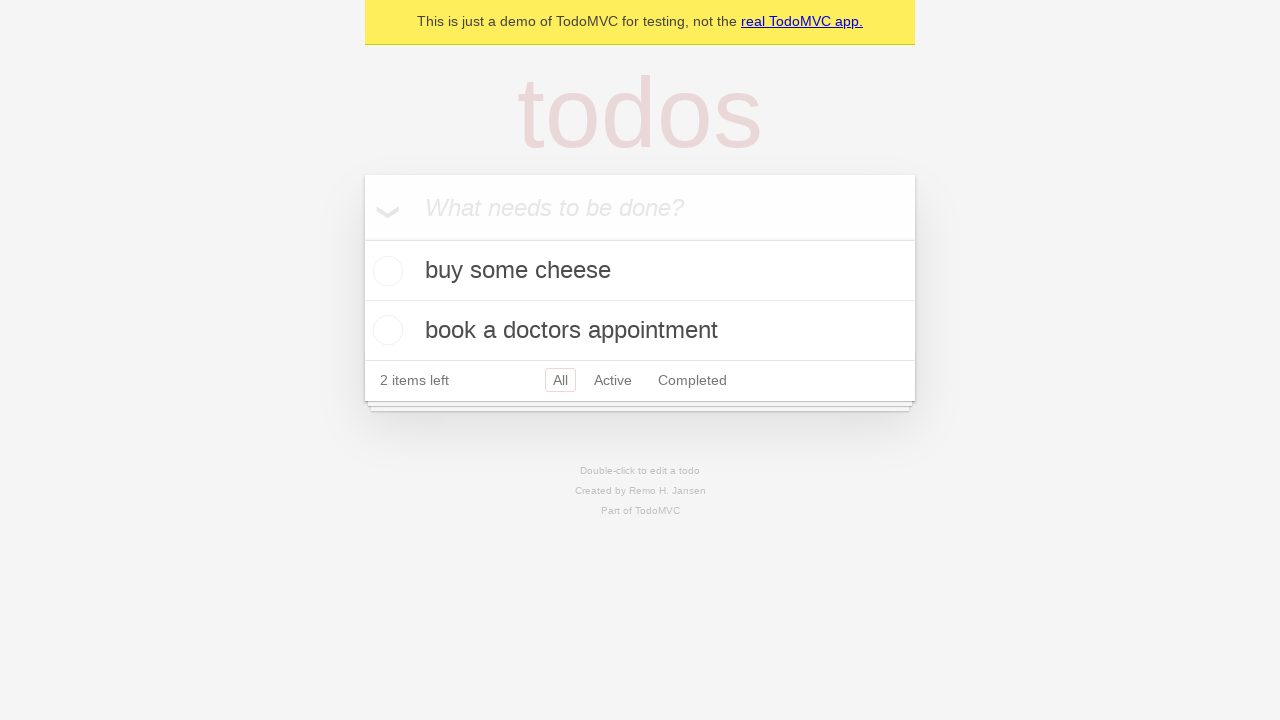